Navigates to a webpage and refreshes the page to verify the page loads correctly

Starting URL: https://bigfuck.tv/best/

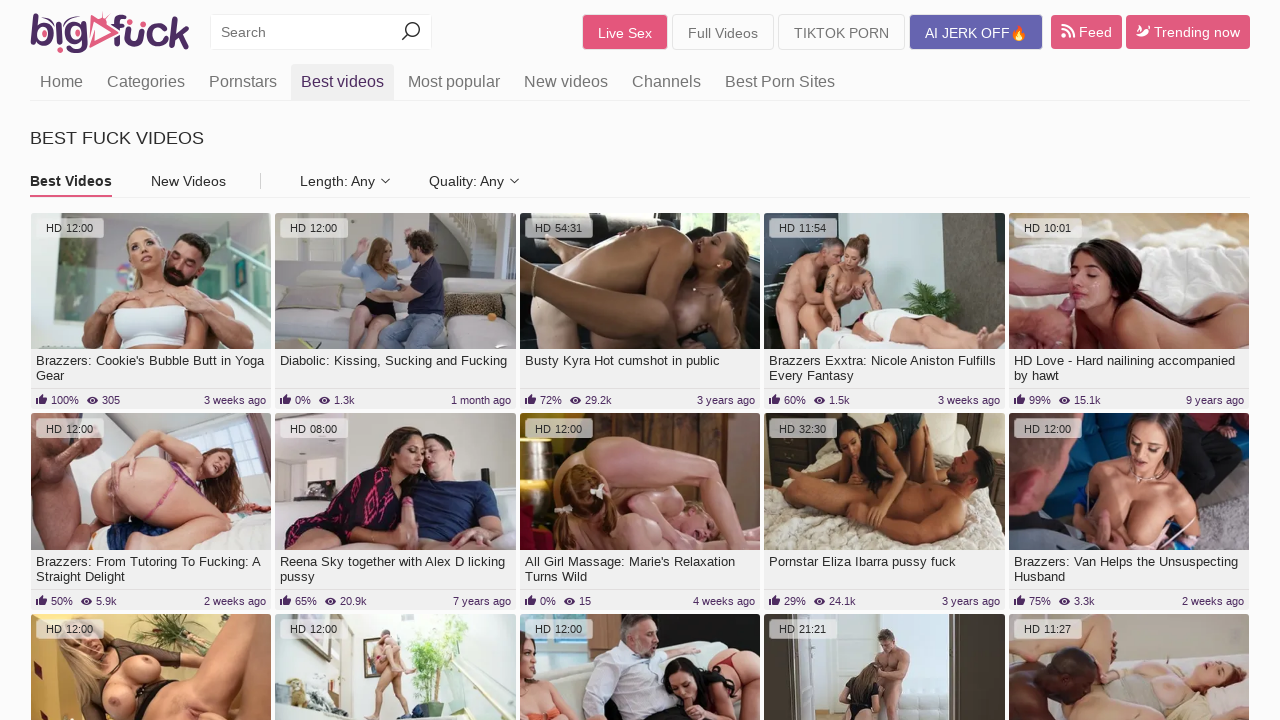

Reloaded the page at https://bigfuck.tv/best/
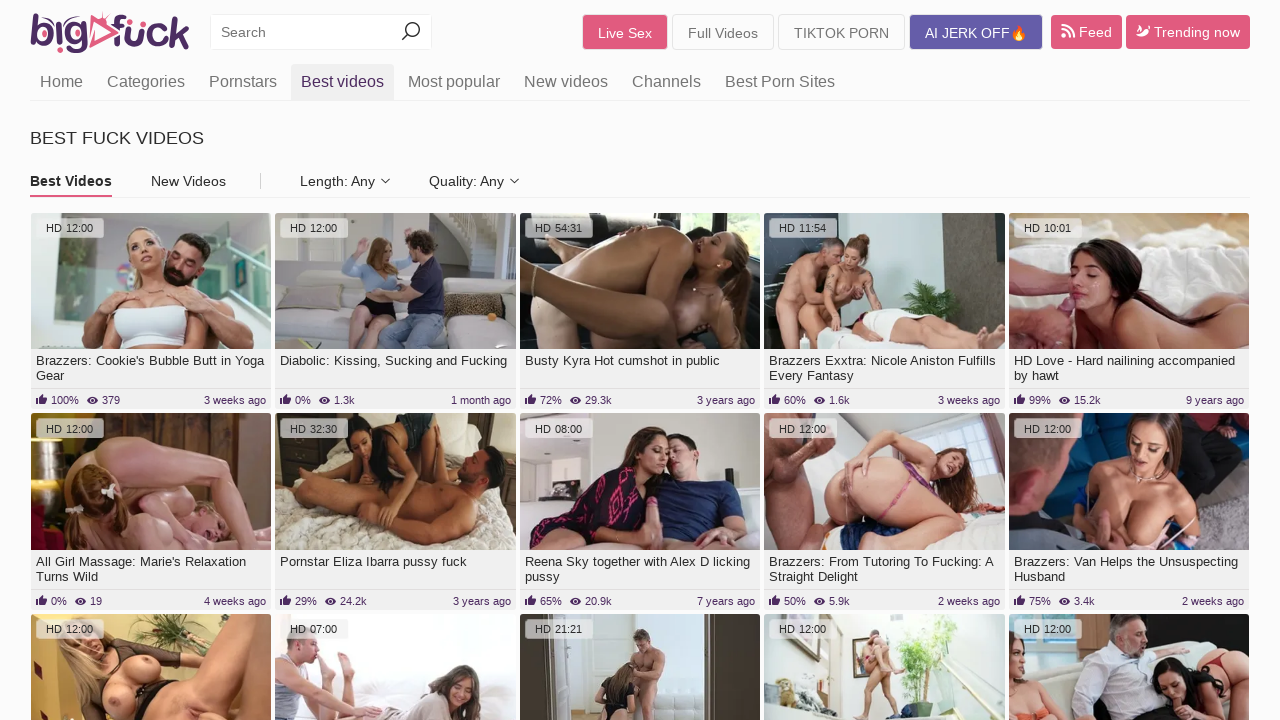

Page loaded successfully - DOM content rendered
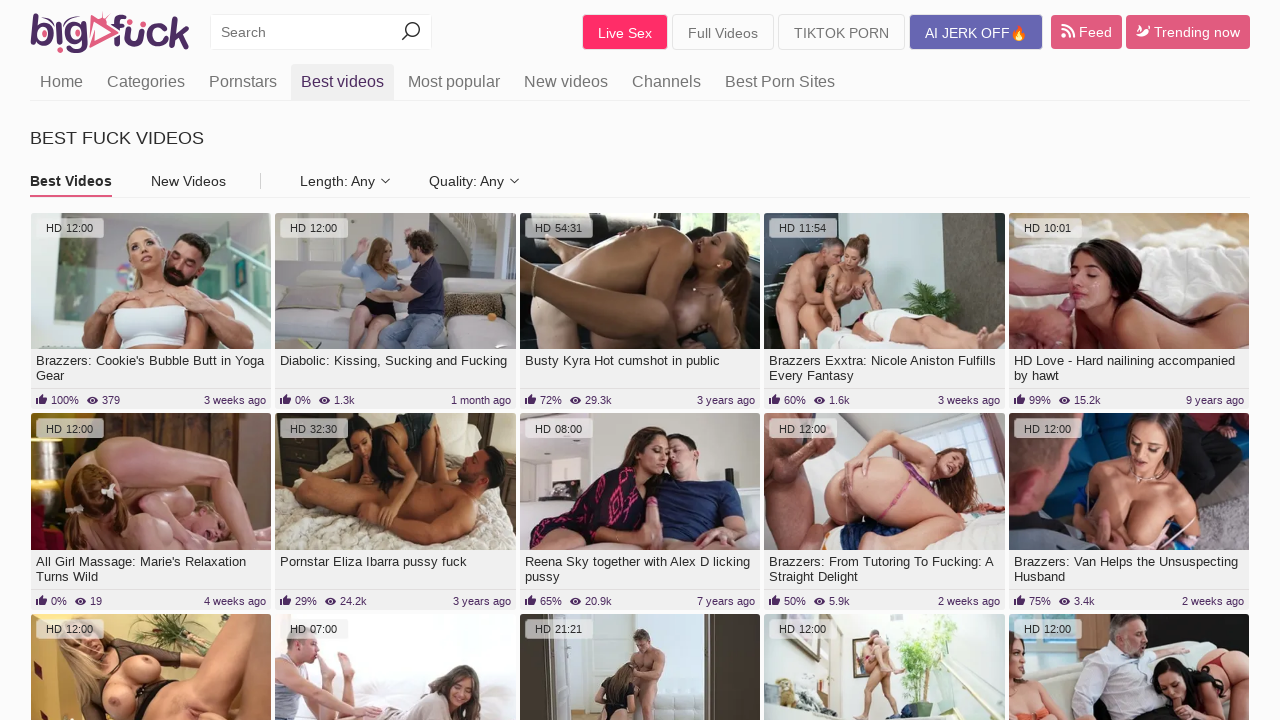

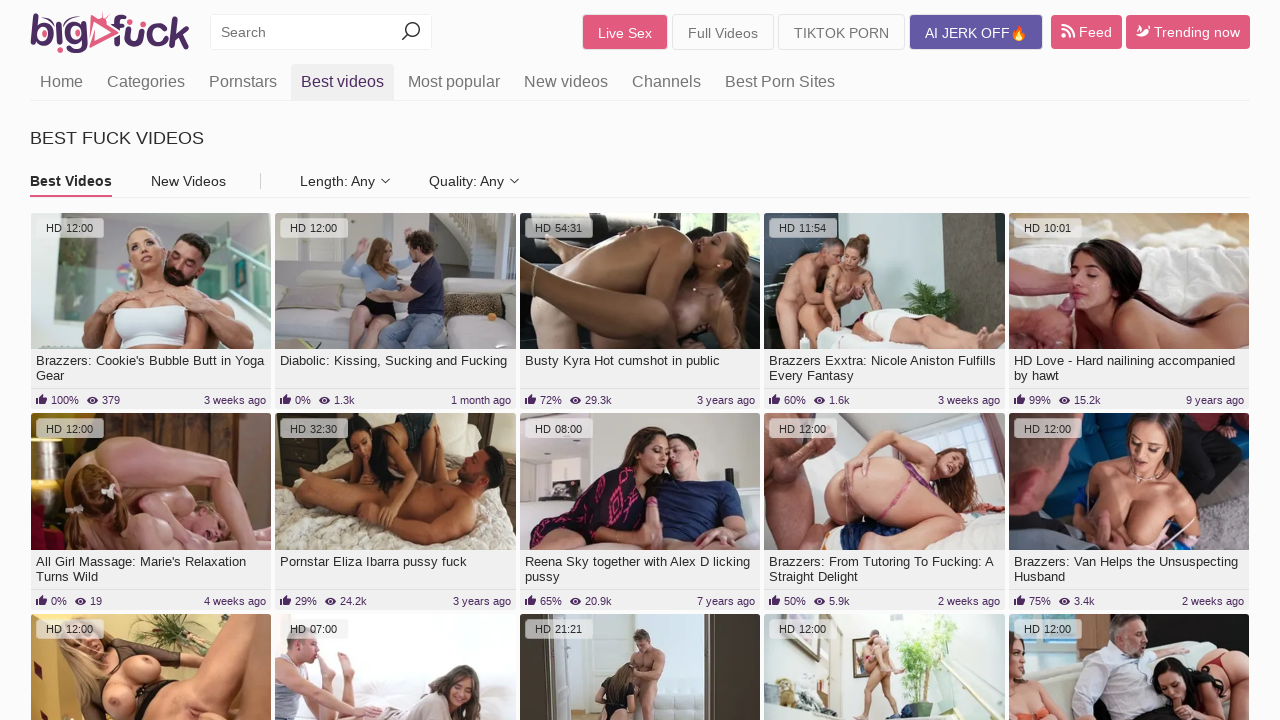